Tests that clicking Clear completed removes completed items from the list

Starting URL: https://demo.playwright.dev/todomvc

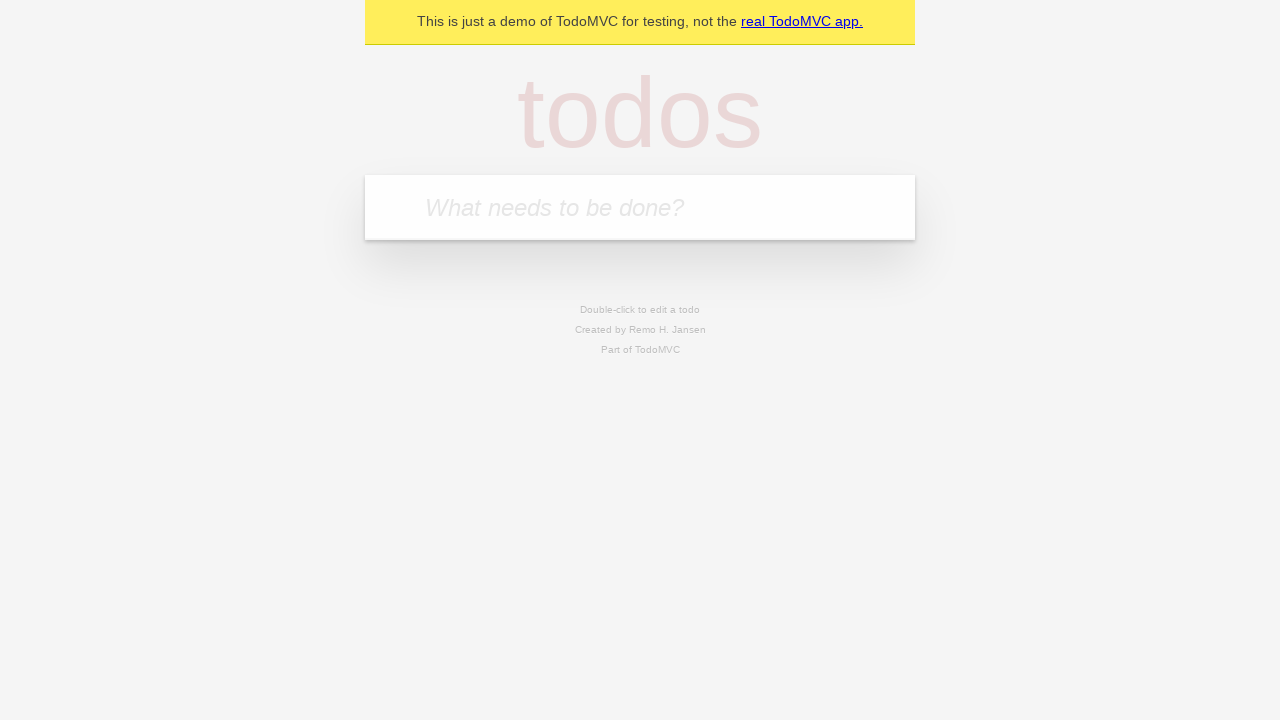

Filled todo input field with 'draft Christmas Party plans' on internal:attr=[placeholder="What needs to be done?"i]
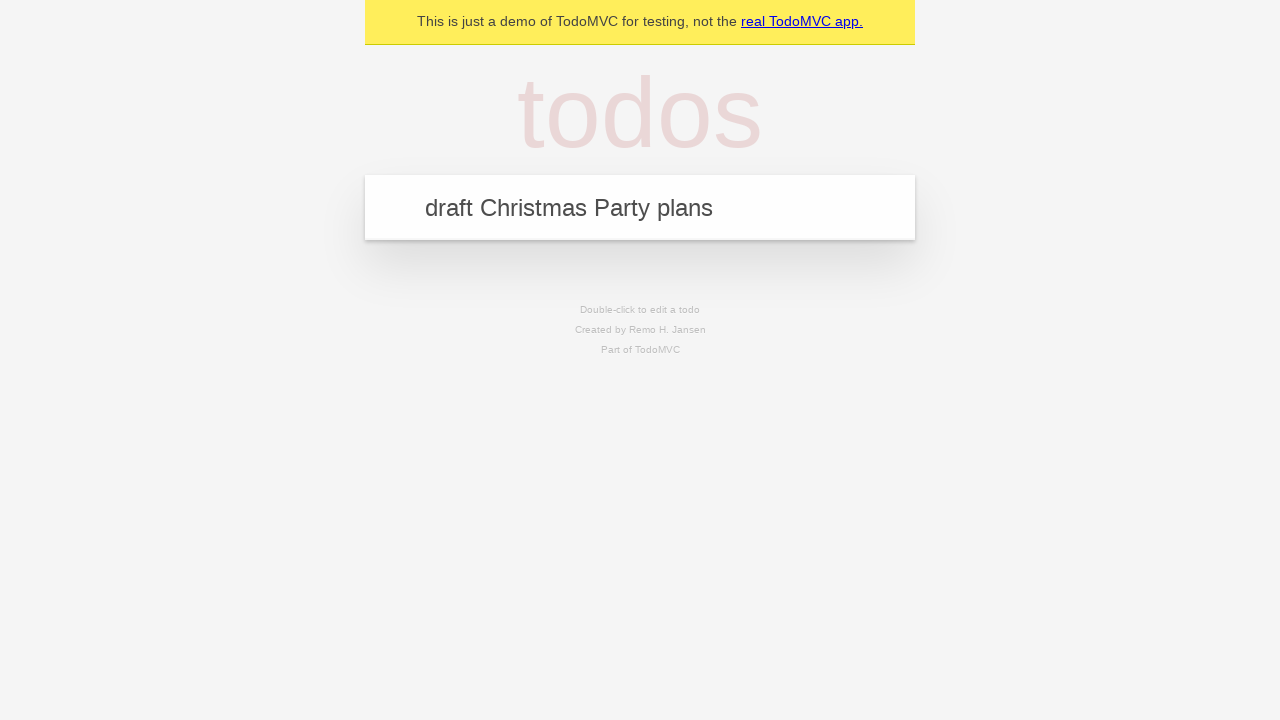

Pressed Enter to add todo 'draft Christmas Party plans' on internal:attr=[placeholder="What needs to be done?"i]
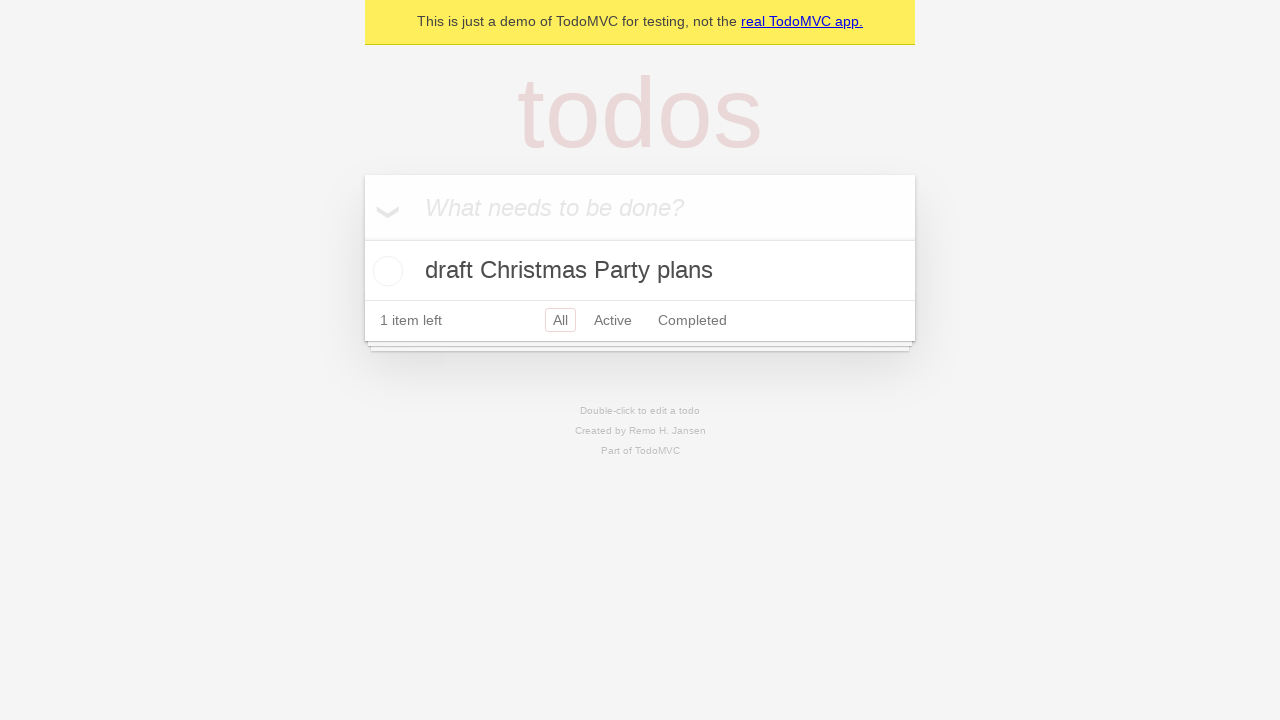

Filled todo input field with 'tell HR about the party' on internal:attr=[placeholder="What needs to be done?"i]
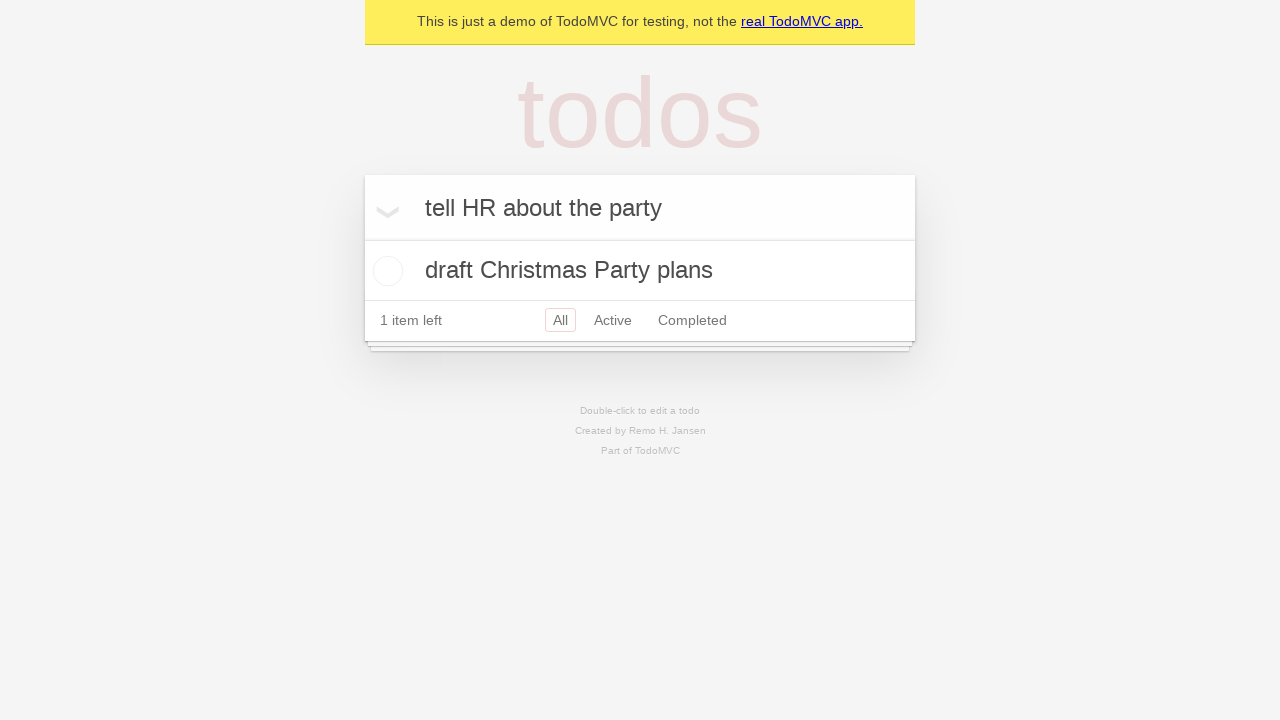

Pressed Enter to add todo 'tell HR about the party' on internal:attr=[placeholder="What needs to be done?"i]
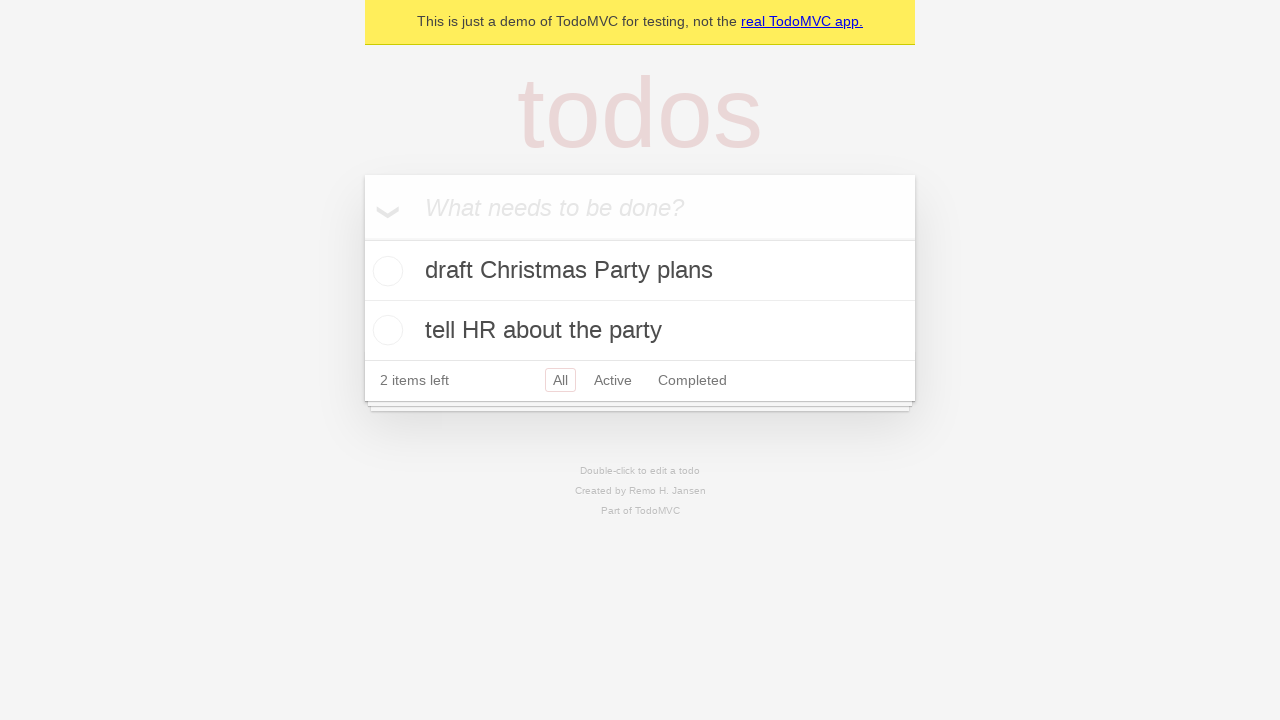

Filled todo input field with 'send party budget over to Finance' on internal:attr=[placeholder="What needs to be done?"i]
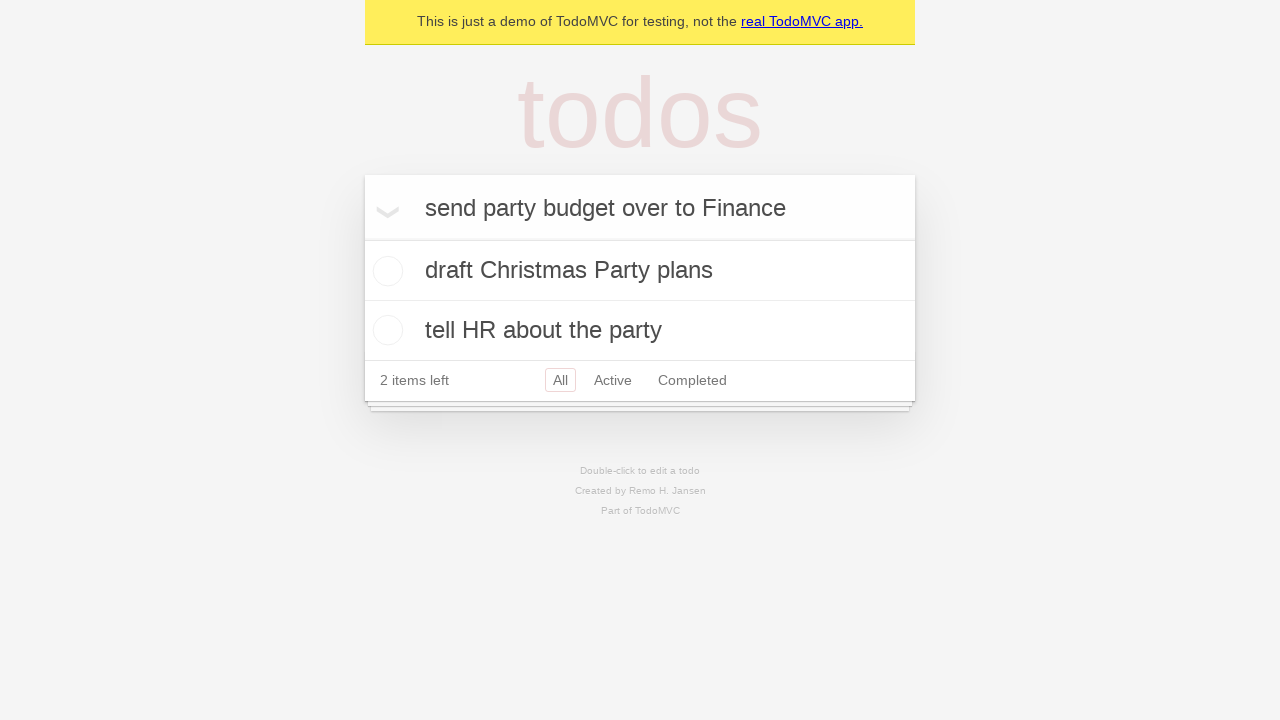

Pressed Enter to add todo 'send party budget over to Finance' on internal:attr=[placeholder="What needs to be done?"i]
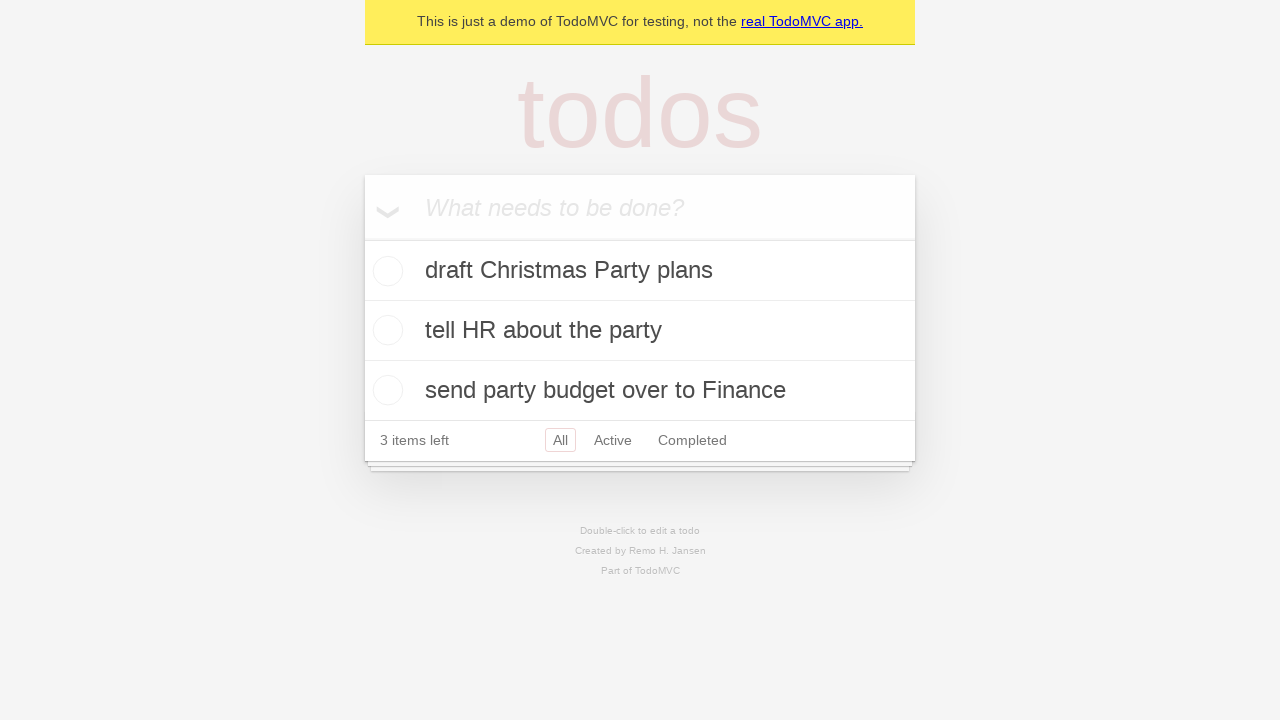

Filled todo input field with 'get the party accepted by Management' on internal:attr=[placeholder="What needs to be done?"i]
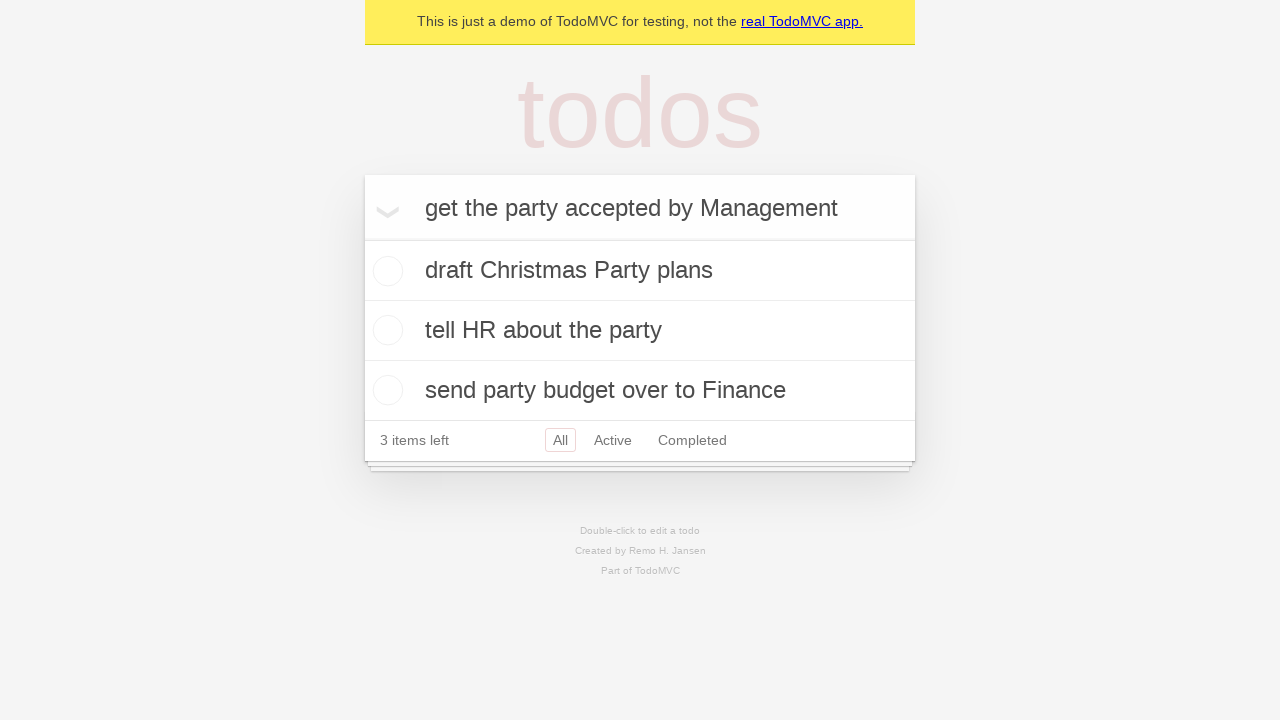

Pressed Enter to add todo 'get the party accepted by Management' on internal:attr=[placeholder="What needs to be done?"i]
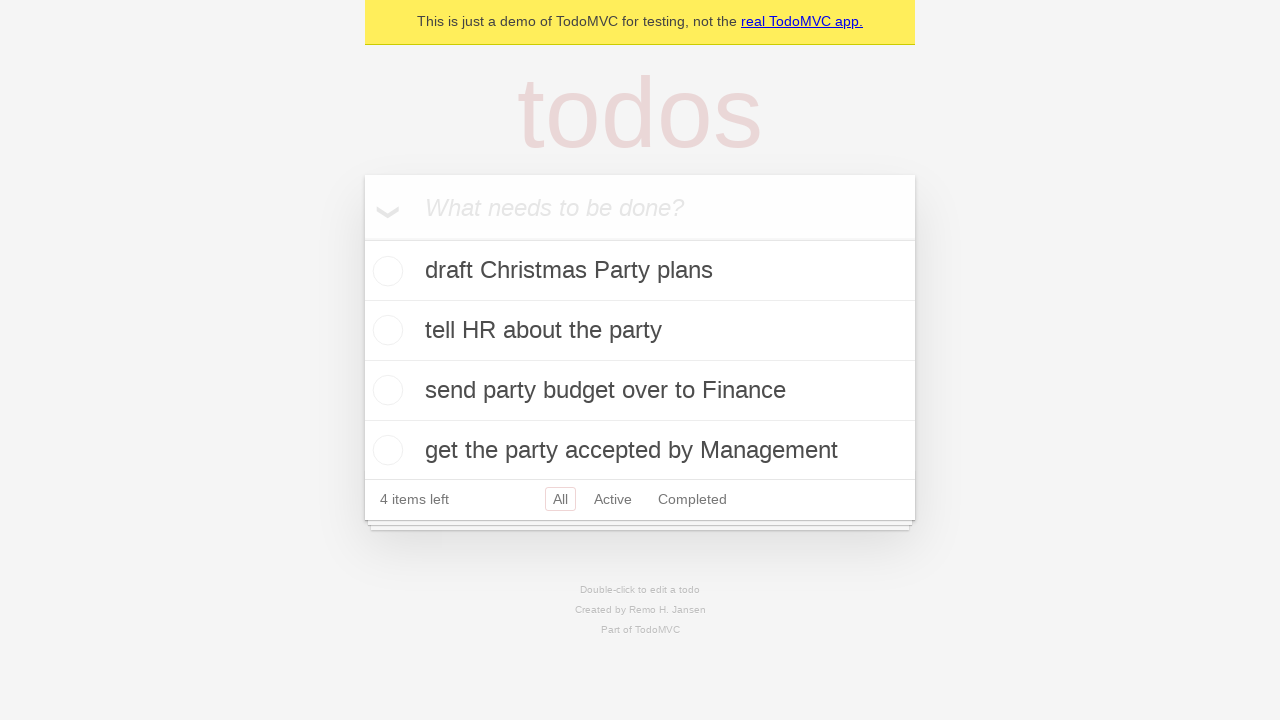

Checked the second todo item at (385, 330) on internal:testid=[data-testid="todo-item"s] >> nth=1 >> internal:role=checkbox
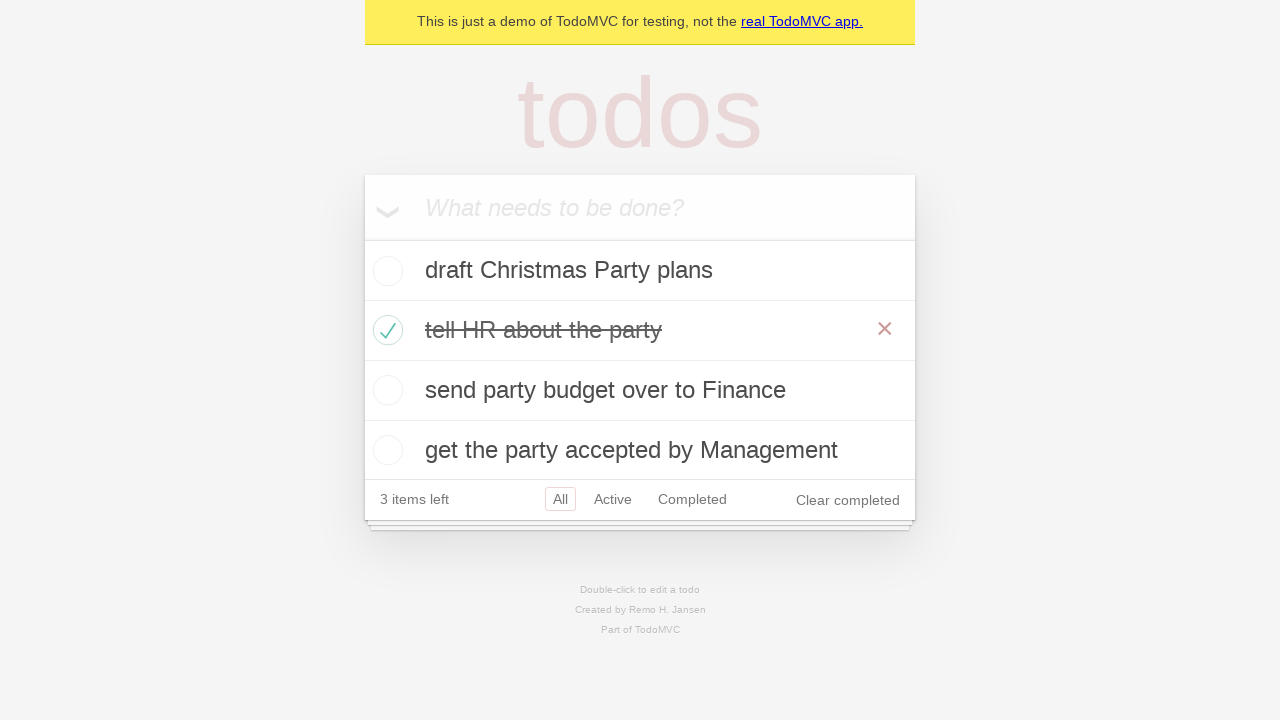

Clicked 'Clear completed' button to remove completed items at (848, 500) on internal:role=button[name="Clear completed"i]
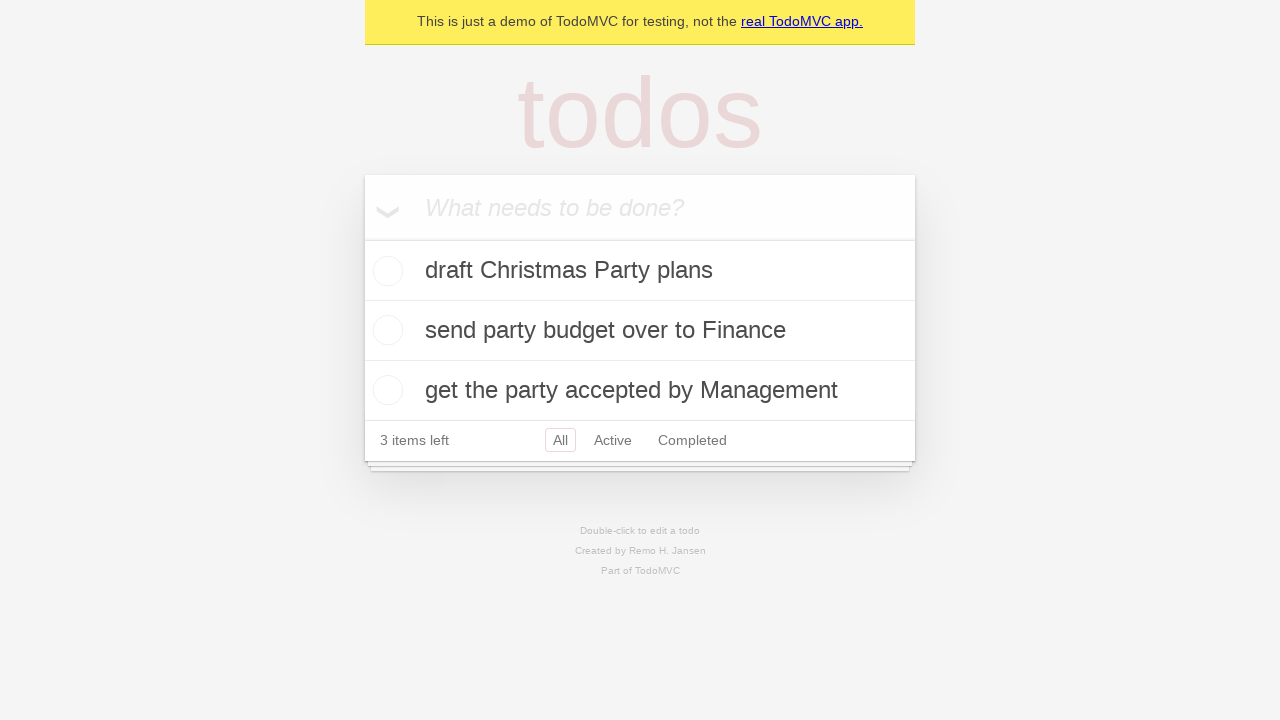

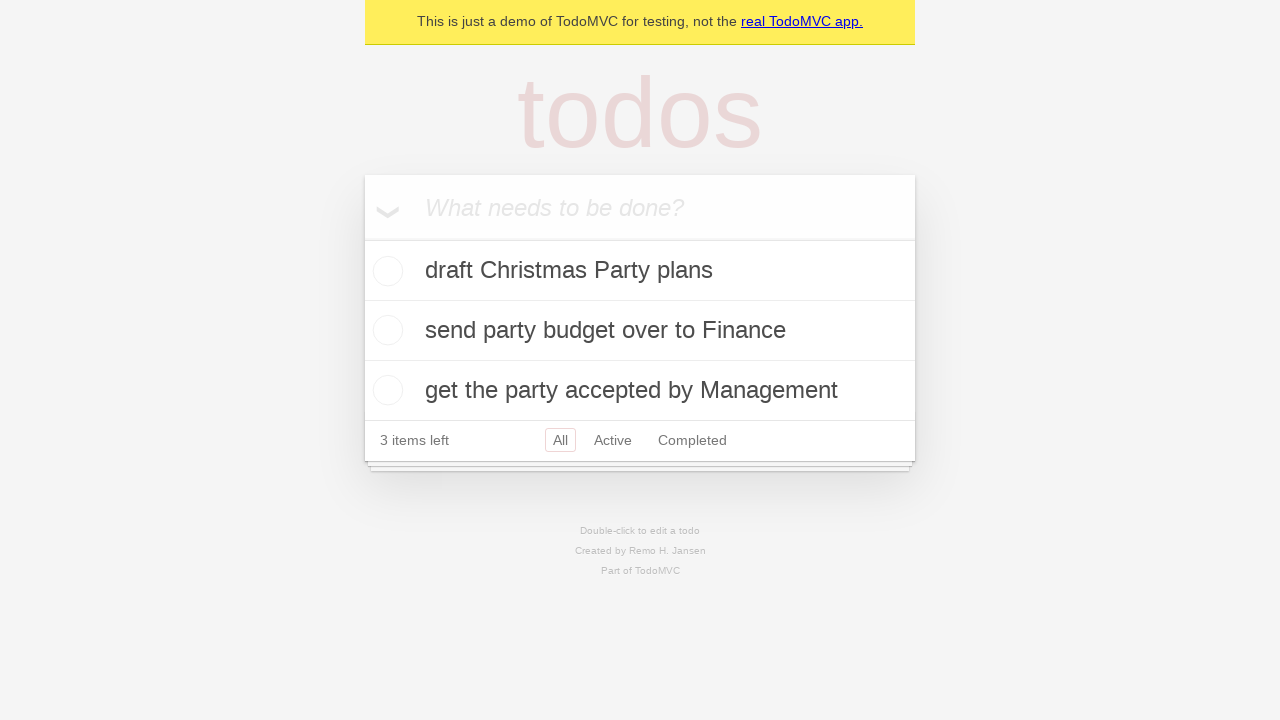